Tests Add/Remove Elements functionality by clicking to add an element and verifying Delete button appears.

Starting URL: https://the-internet.herokuapp.com/

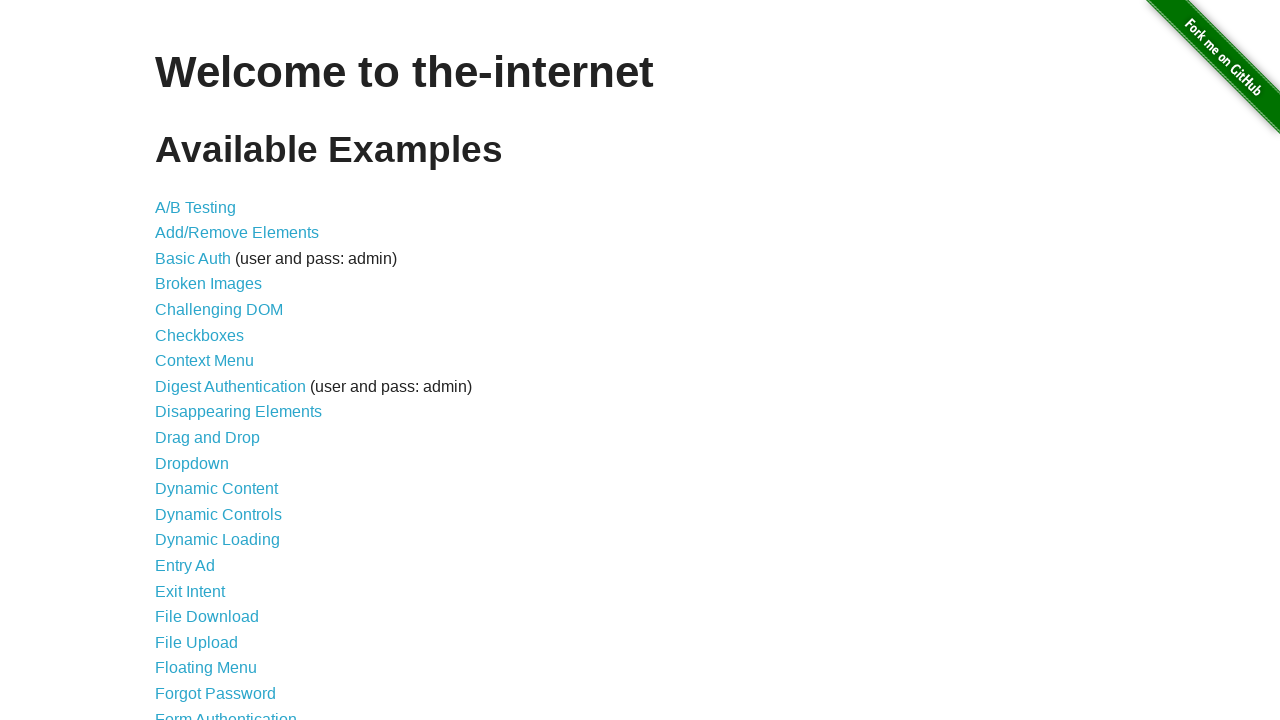

Clicked on Add/Remove Elements link at (237, 233) on a:has-text('Add/Remove Elements')
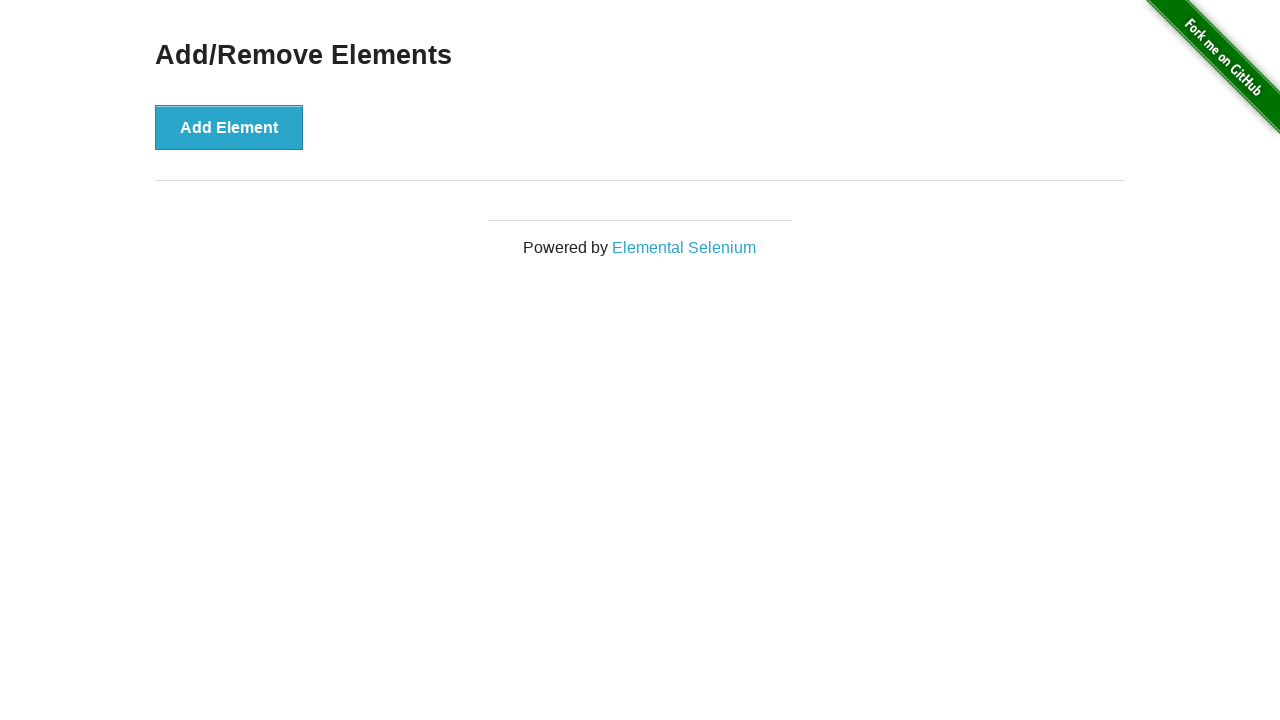

Clicked Add Element button at (229, 127) on button[onclick='addElement()']
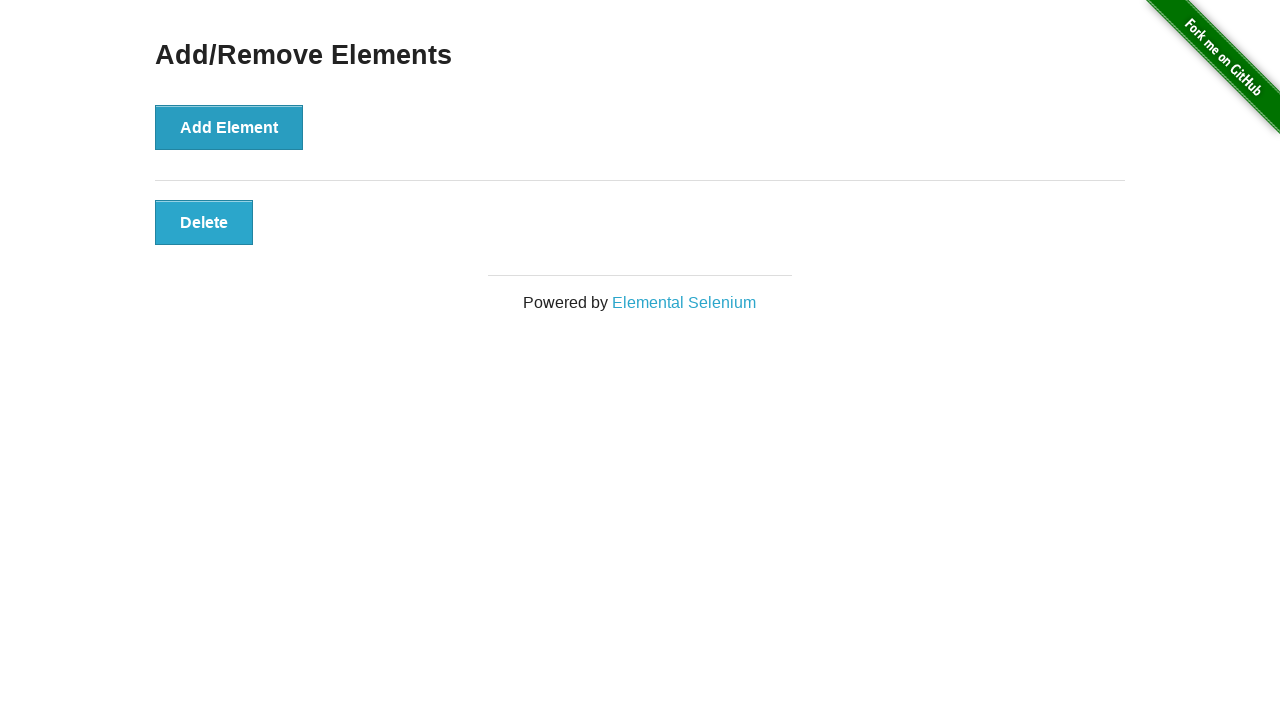

Delete button appeared after adding element
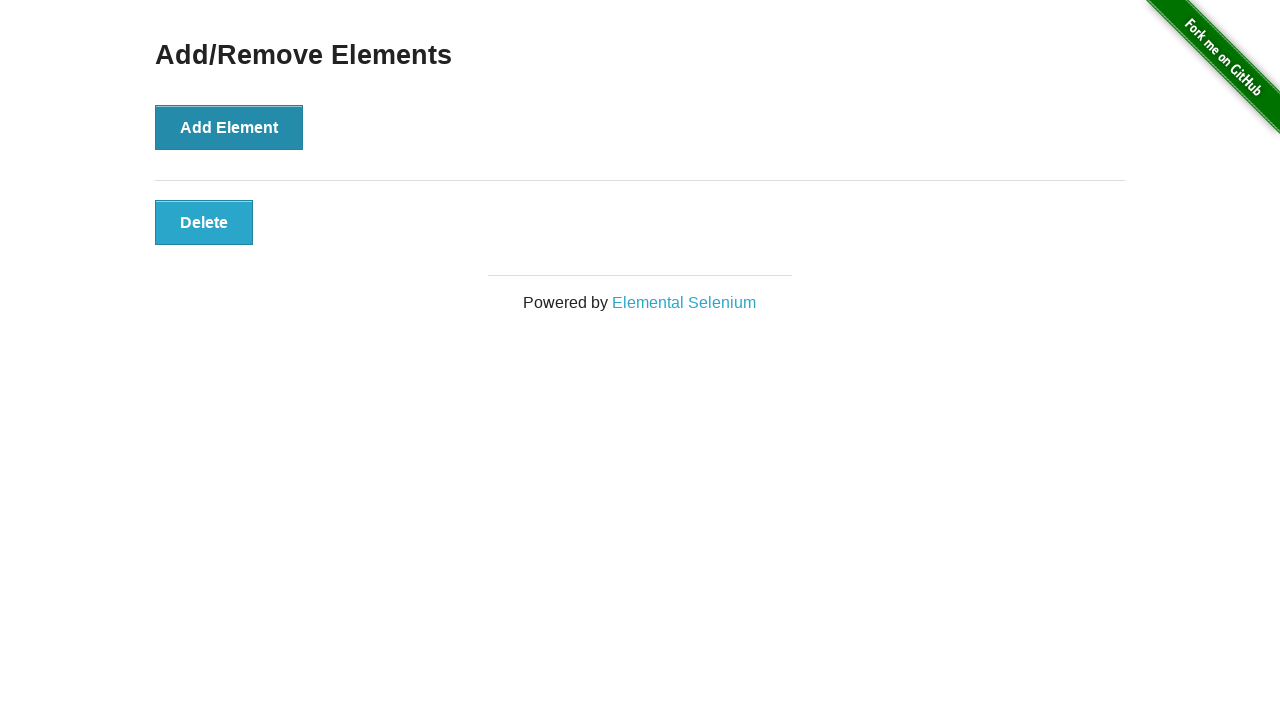

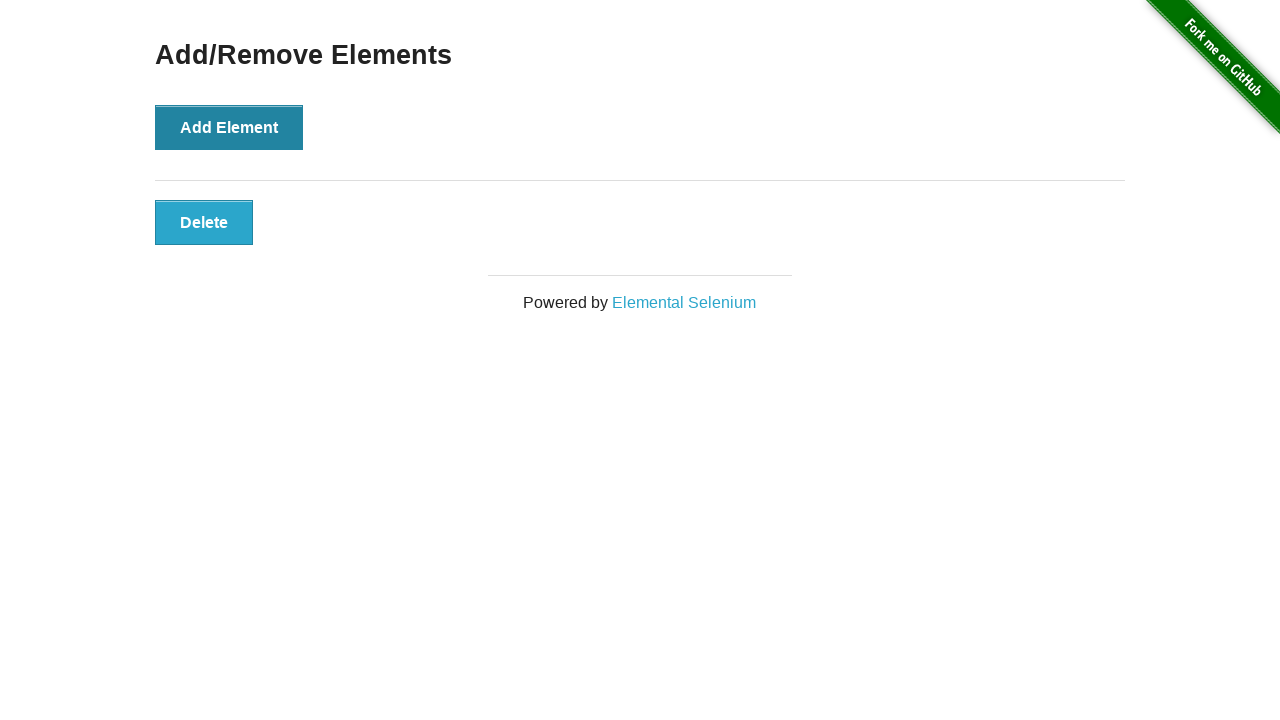